Tests deleting a task from the completed task list after marking it complete

Starting URL: https://abhigyank.github.io/To-Do-List/

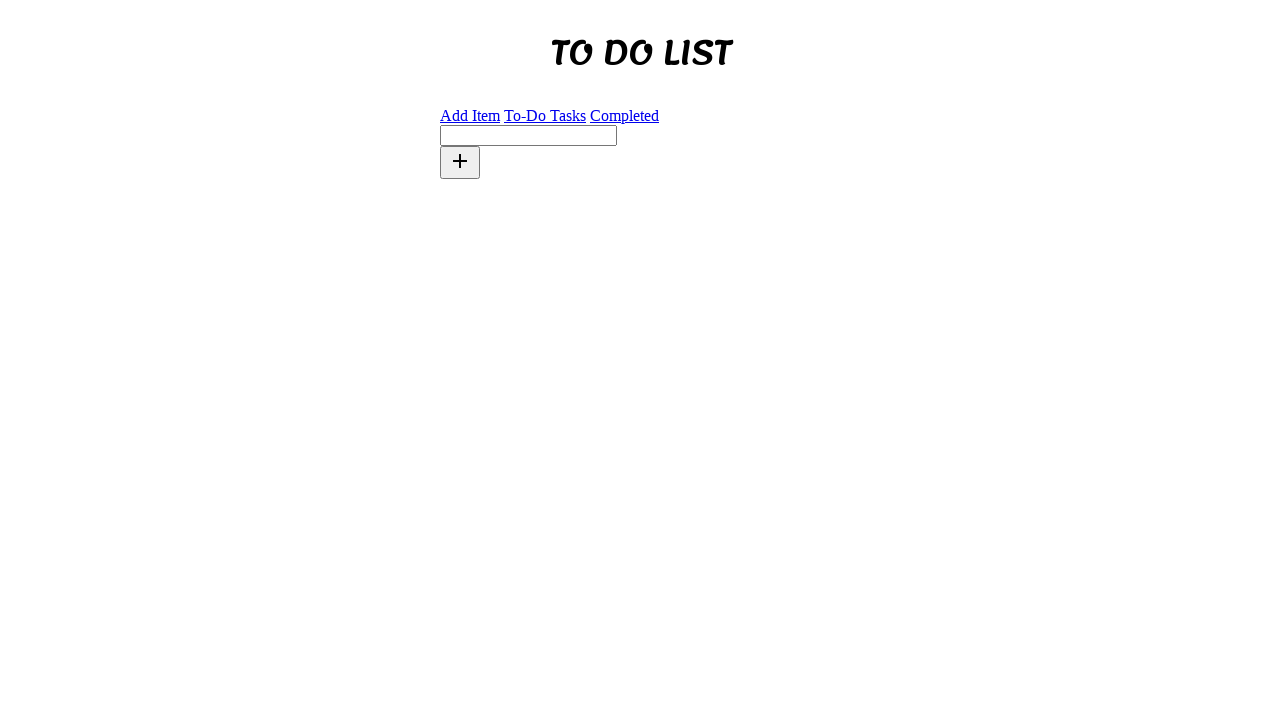

Cleared local storage
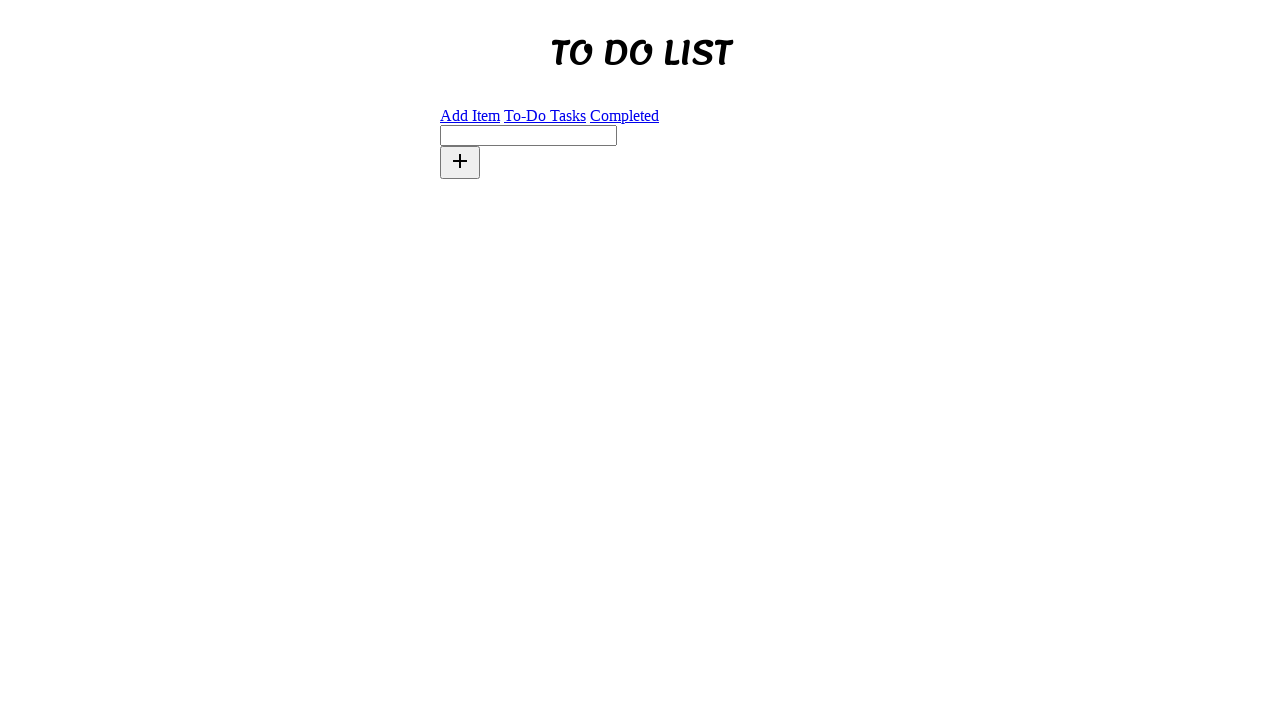

Reloaded the page
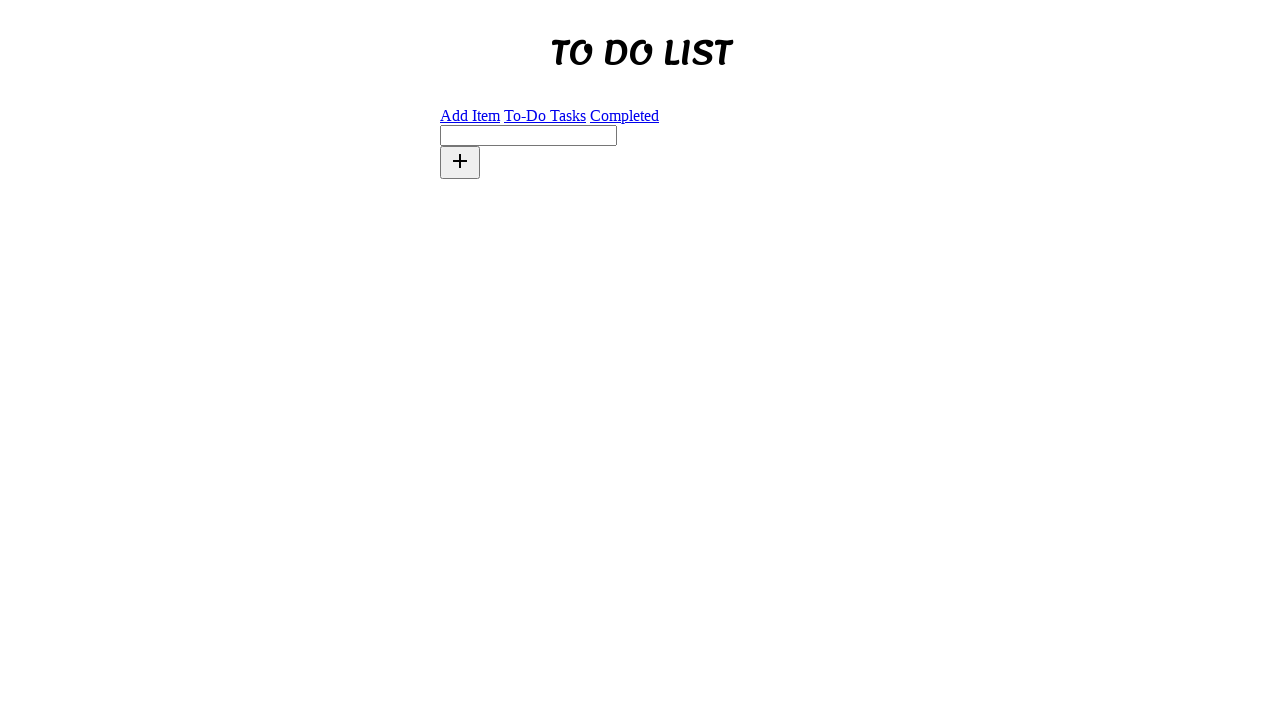

Filled new task input with 'Finish QA Report' on #new-task
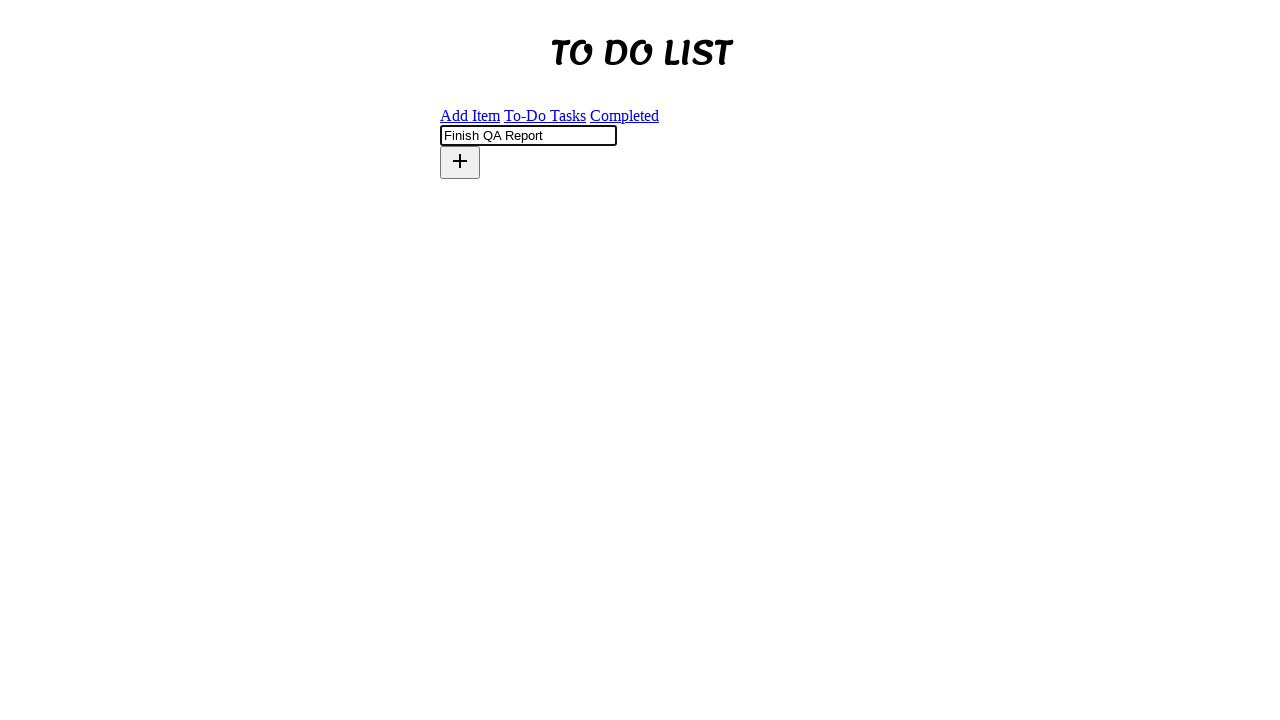

Clicked add task button at (460, 162) on button >> nth=0
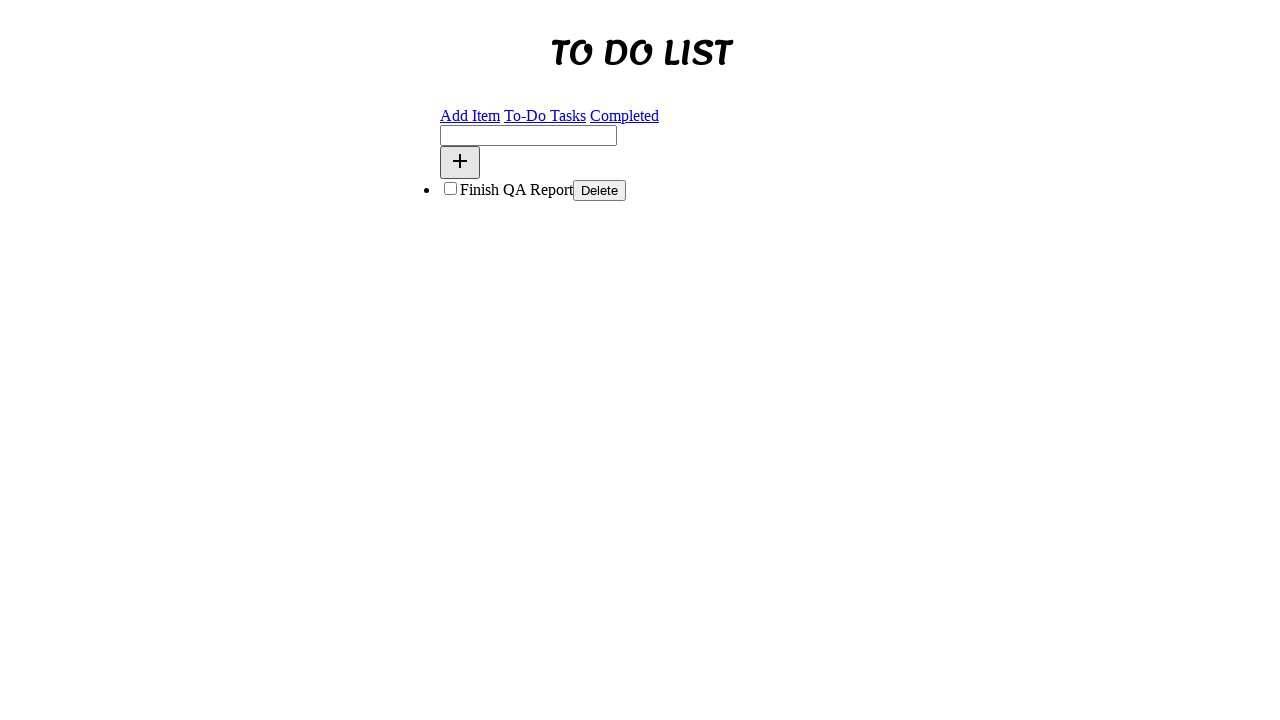

Navigated to To-Do tab at (545, 115) on xpath=//*[@href="#todo"]
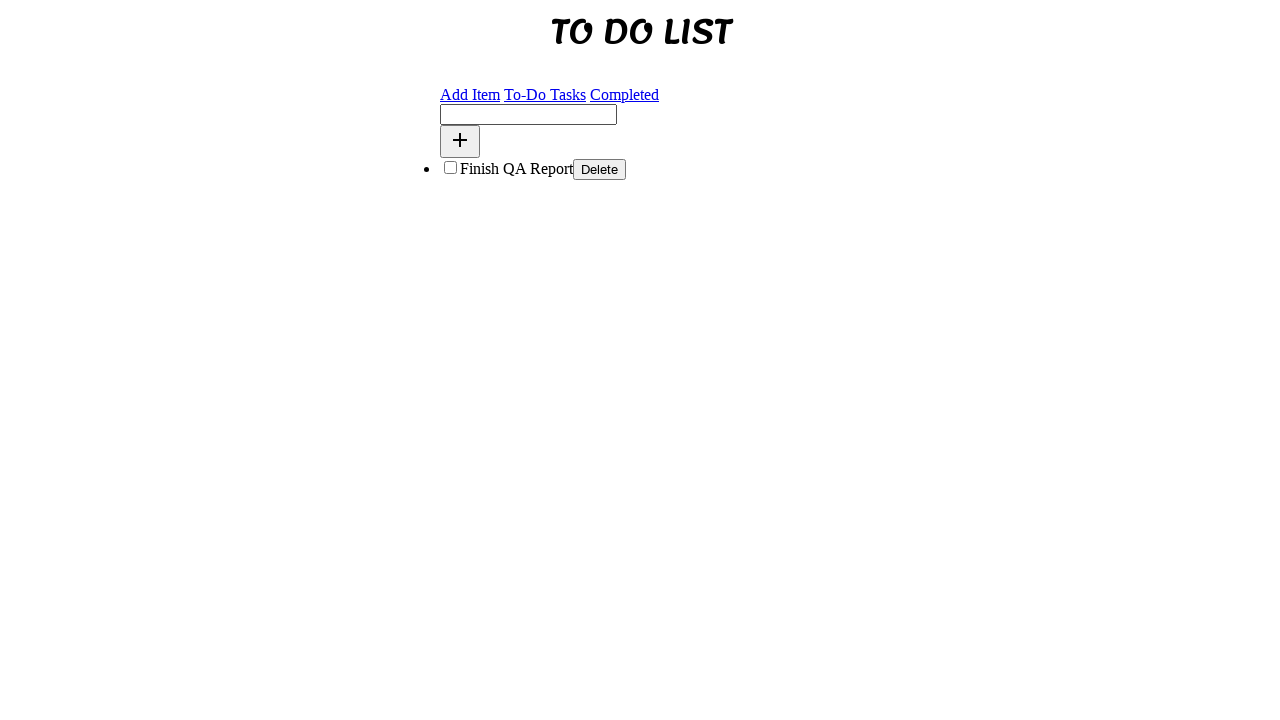

Clicked task to mark as completed at (516, 168) on #text-1 >> nth=0
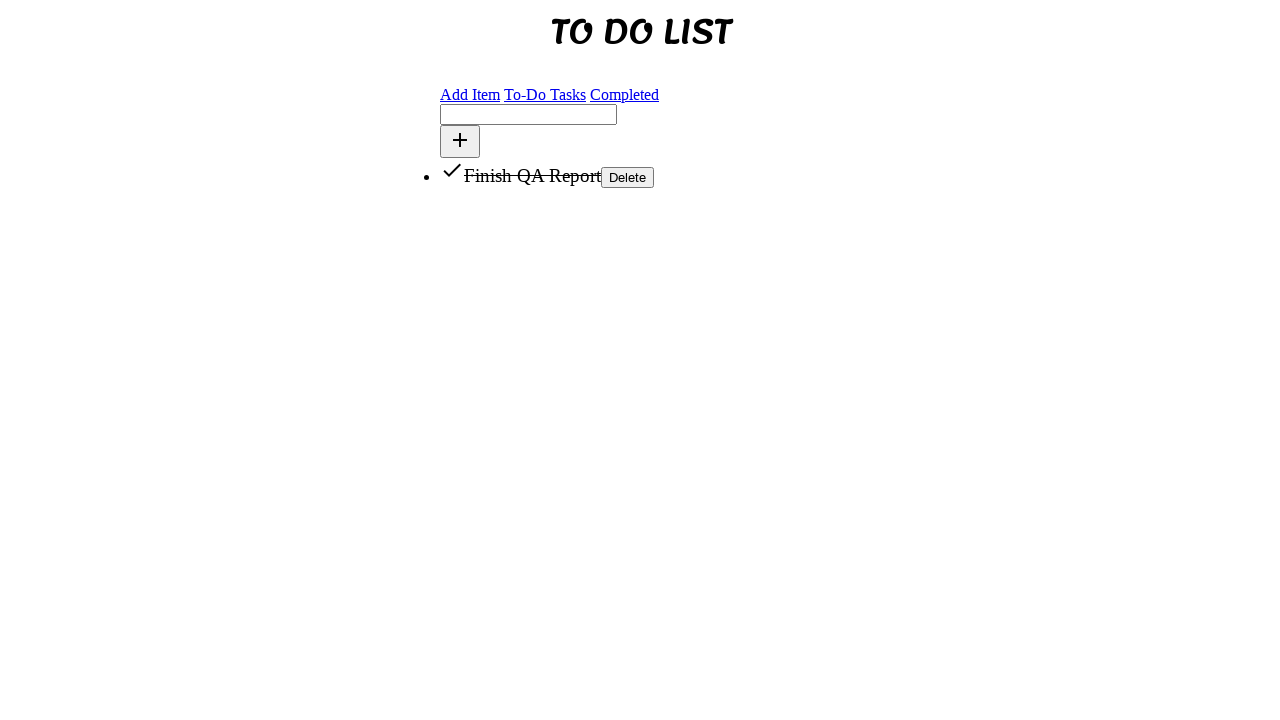

Navigated to Completed tab at (624, 94) on xpath=//*[@href="#completed"] >> nth=0
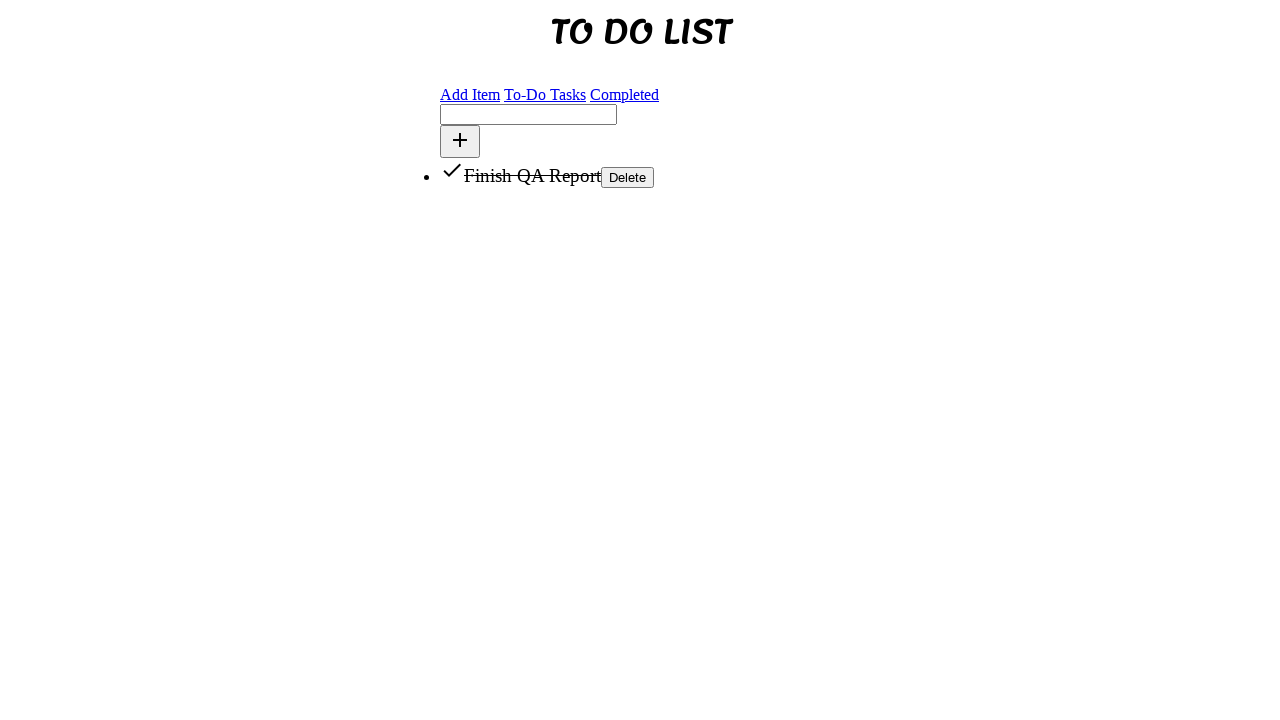

Clicked delete button on completed task at (628, 177) on #completed-tasks .delete >> nth=0
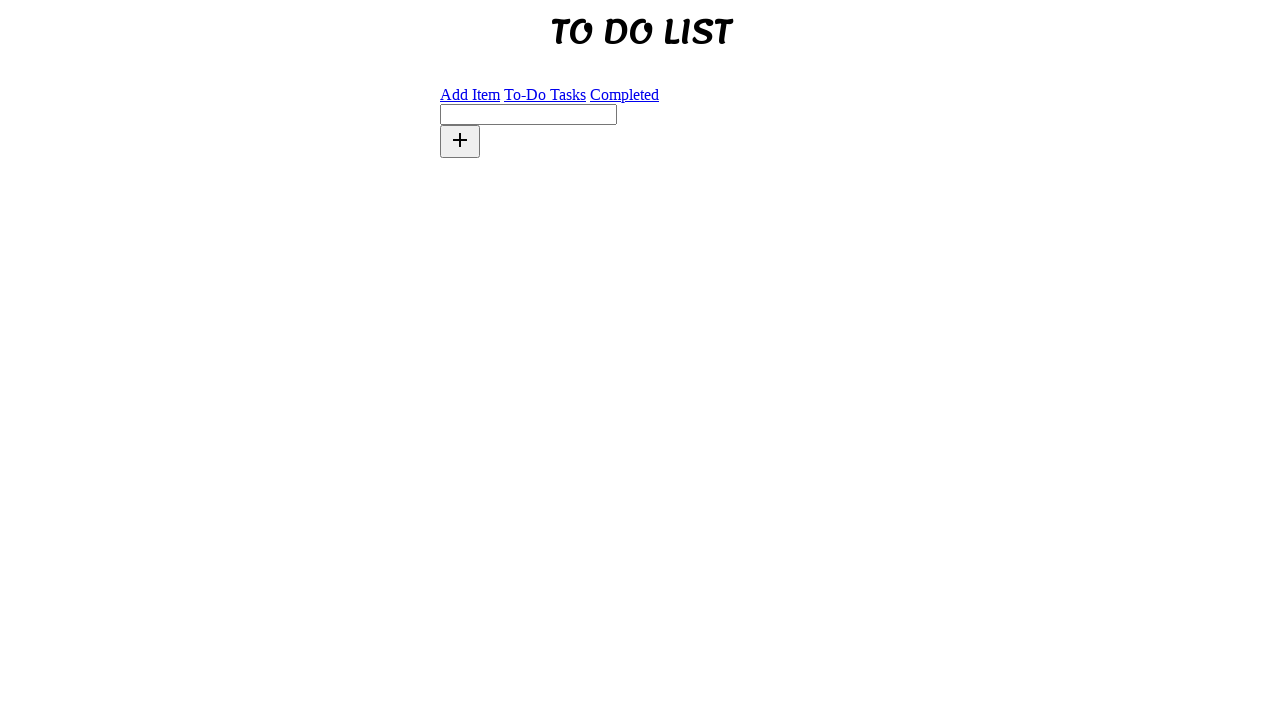

Verified no completed tasks remain (count = 0)
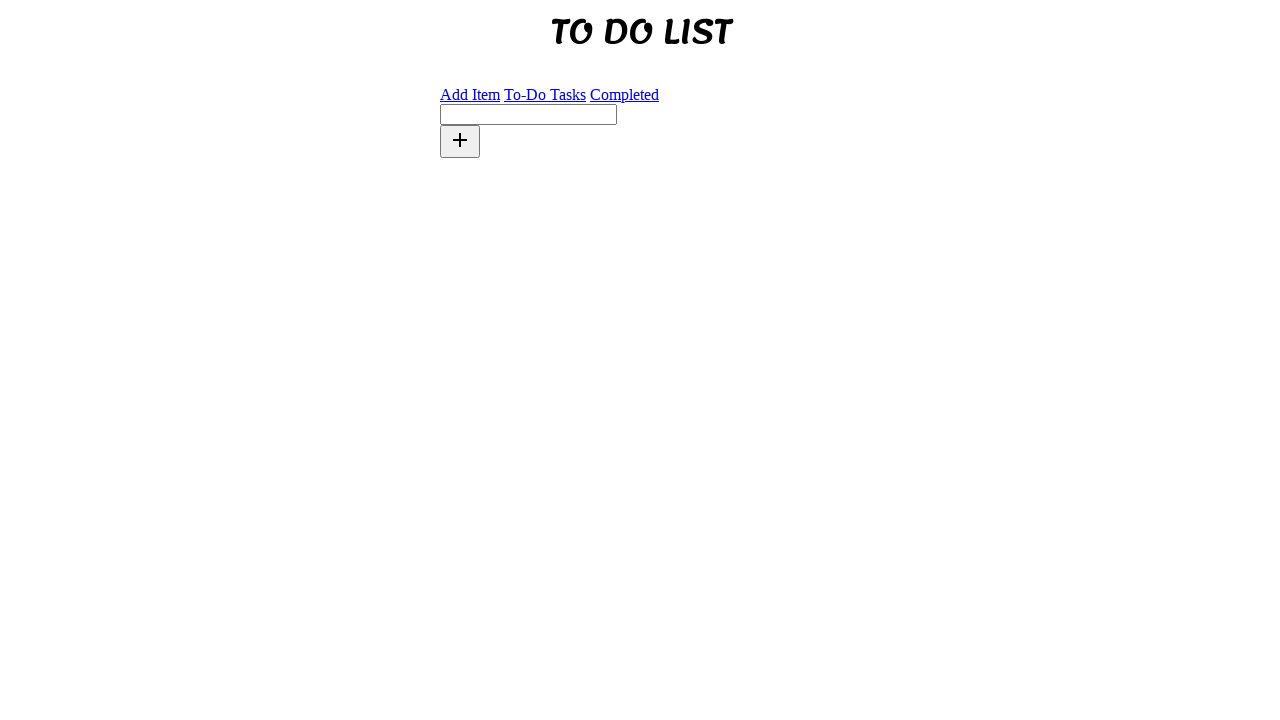

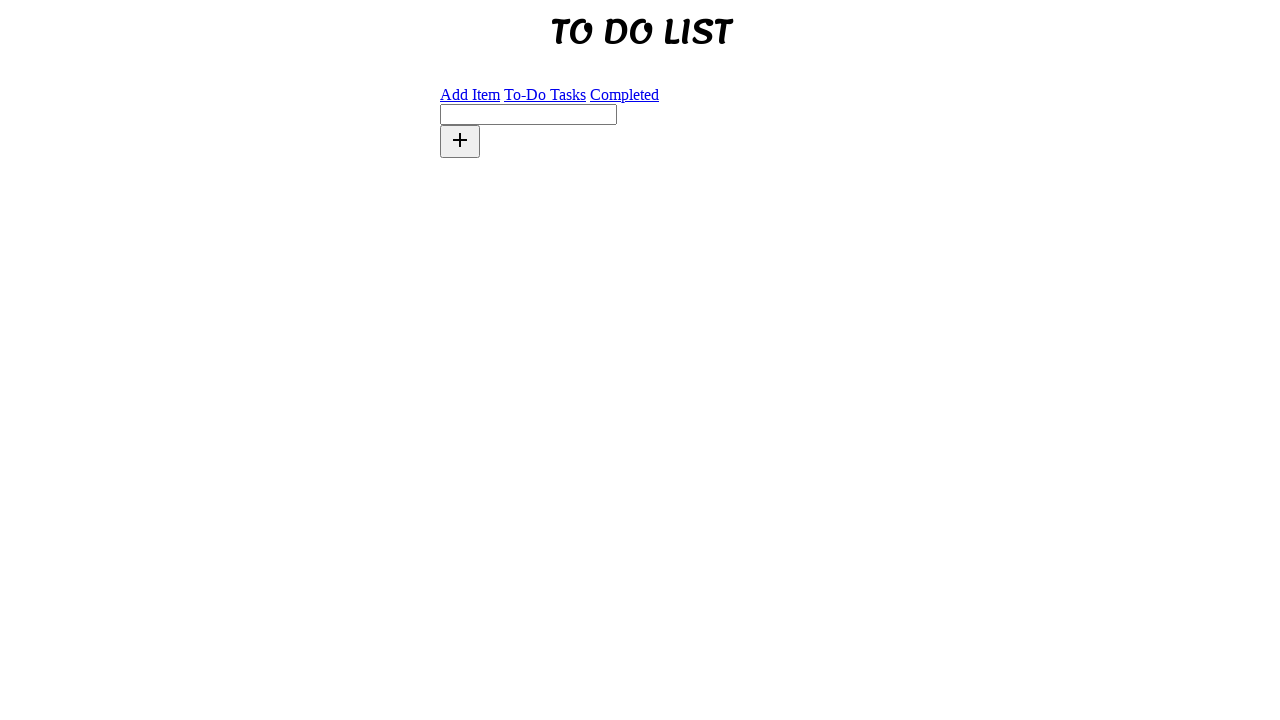